Tests a registration form by filling in first name, last name, and email fields, then submitting and verifying the success message.

Starting URL: http://suninjuly.github.io/registration1.html

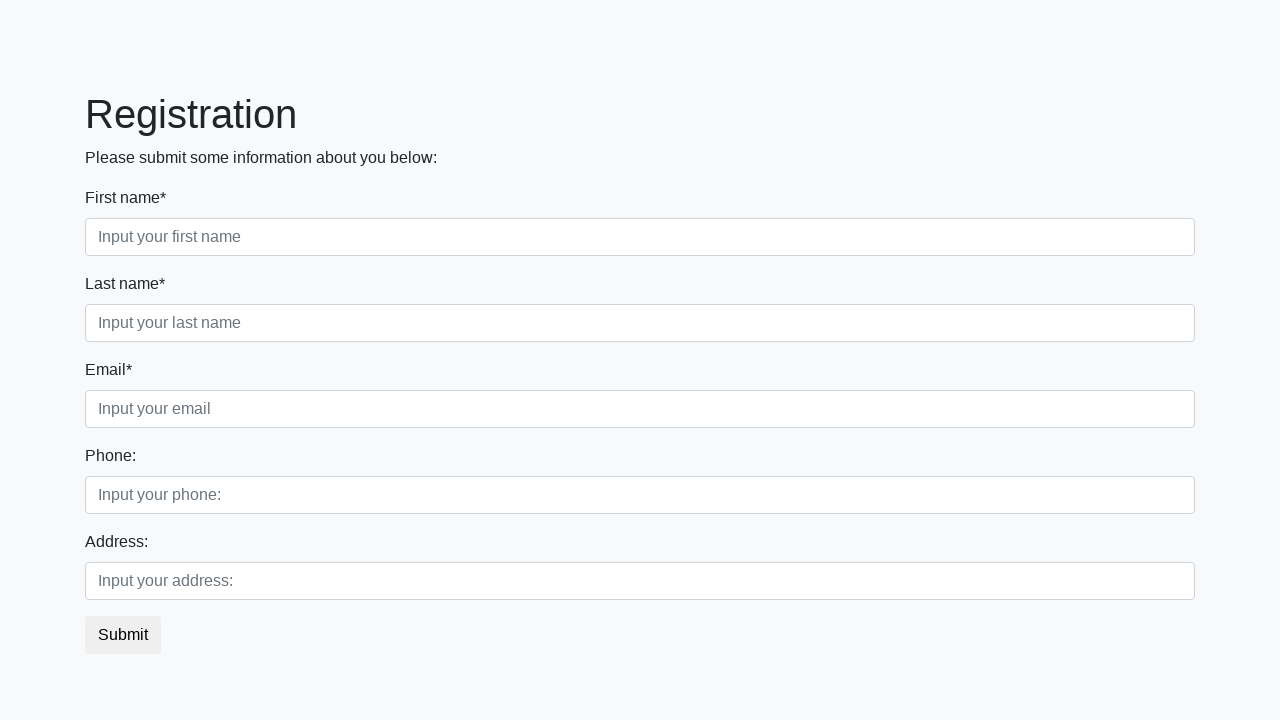

Filled first name field with 'Ivan' on //*[@placeholder='Input your first name']
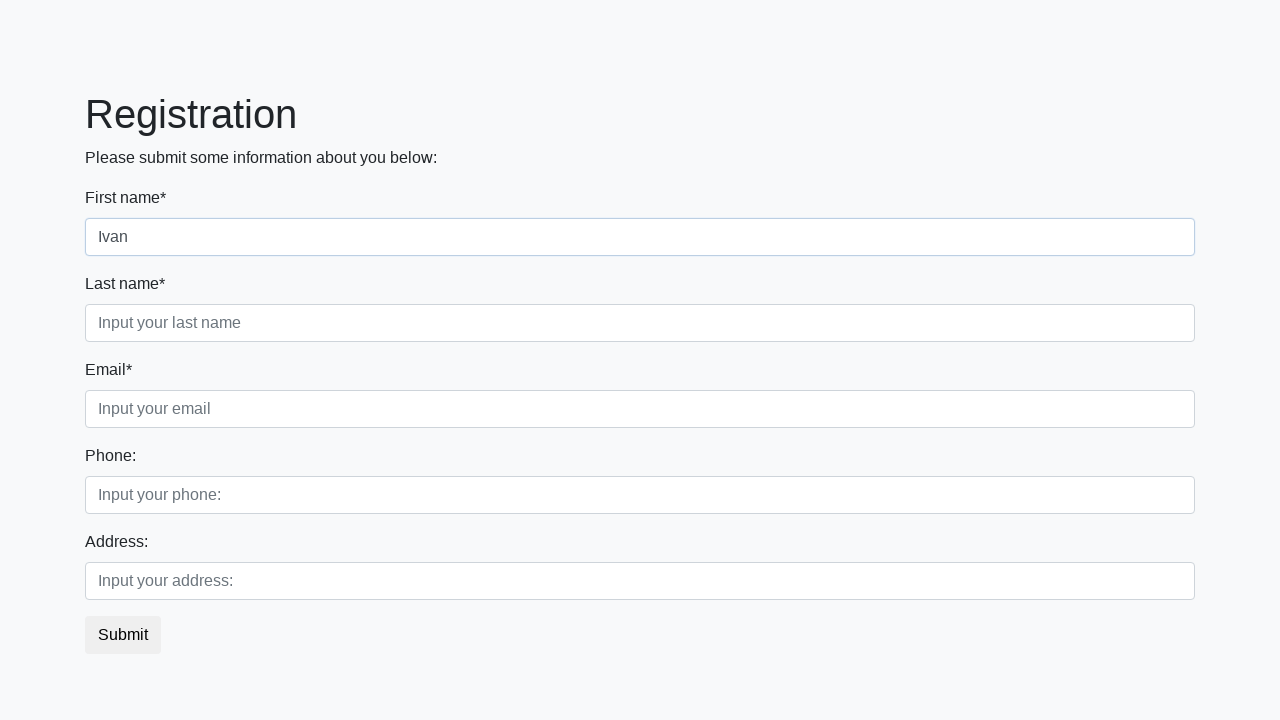

Filled last name field with 'Ivanov' on //*[@placeholder='Input your last name']
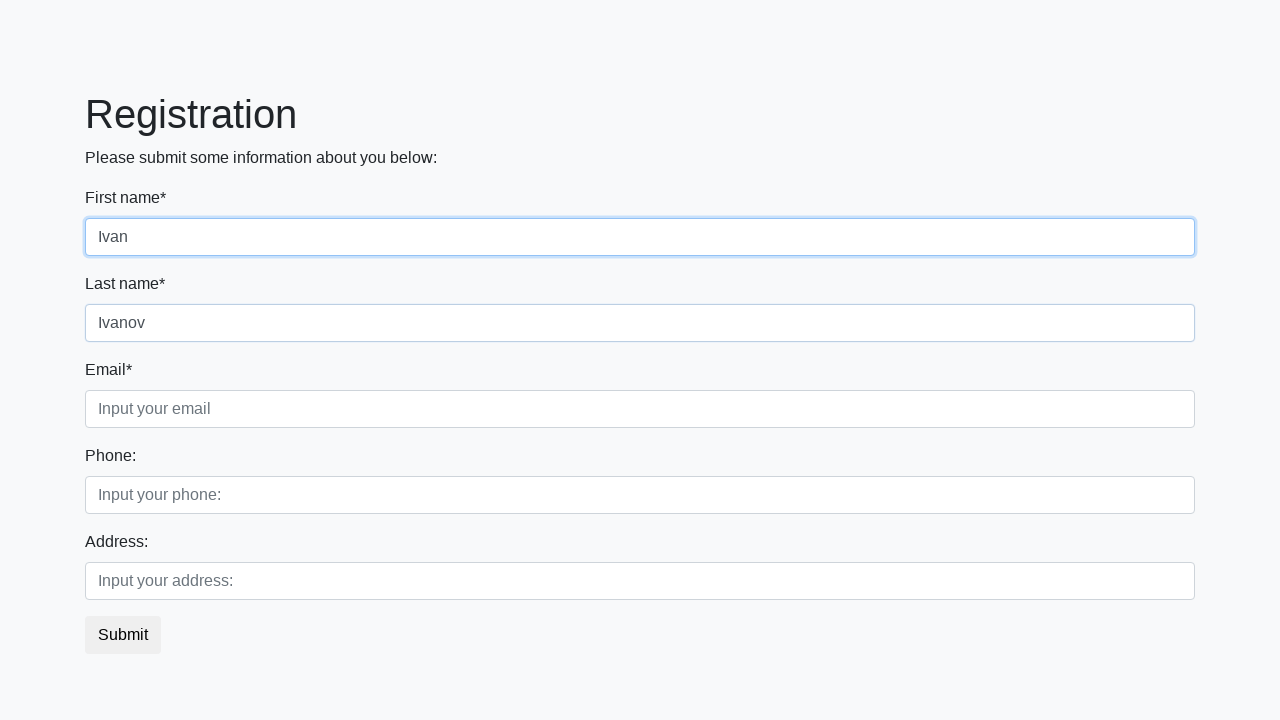

Filled email field with 'test@test.com' on //*[@placeholder='Input your email']
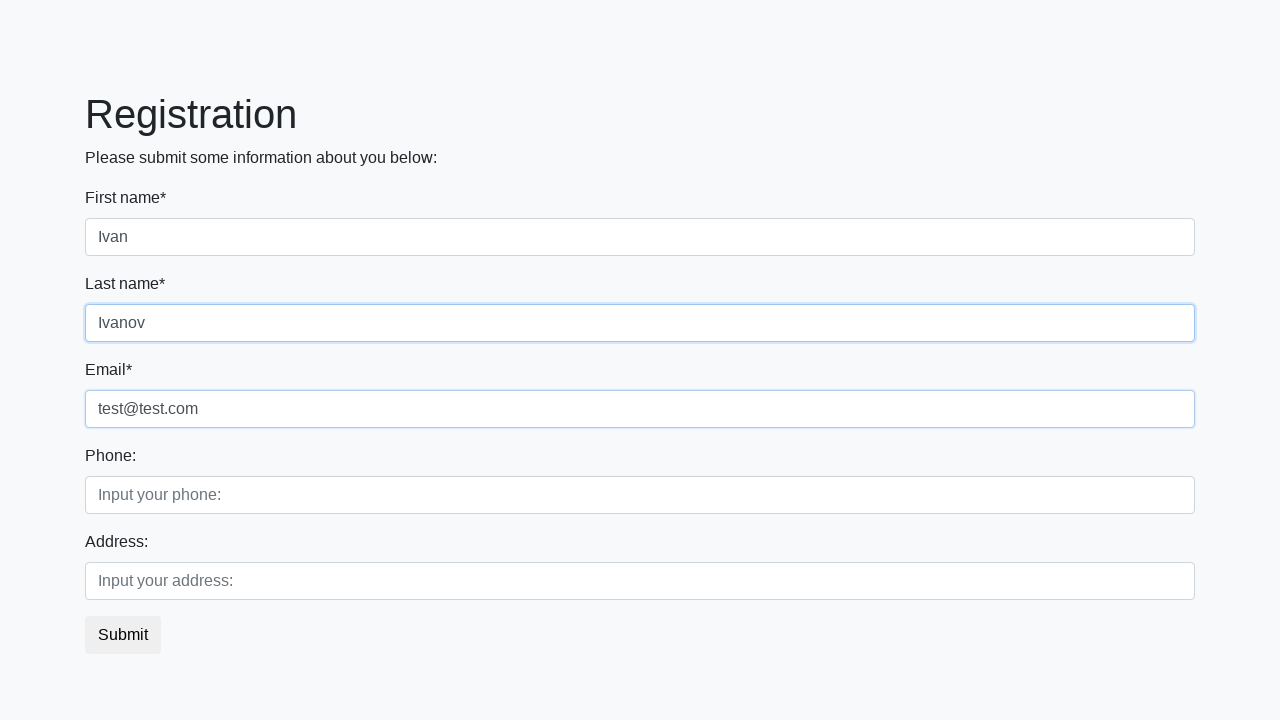

Clicked submit button to register at (123, 635) on button.btn
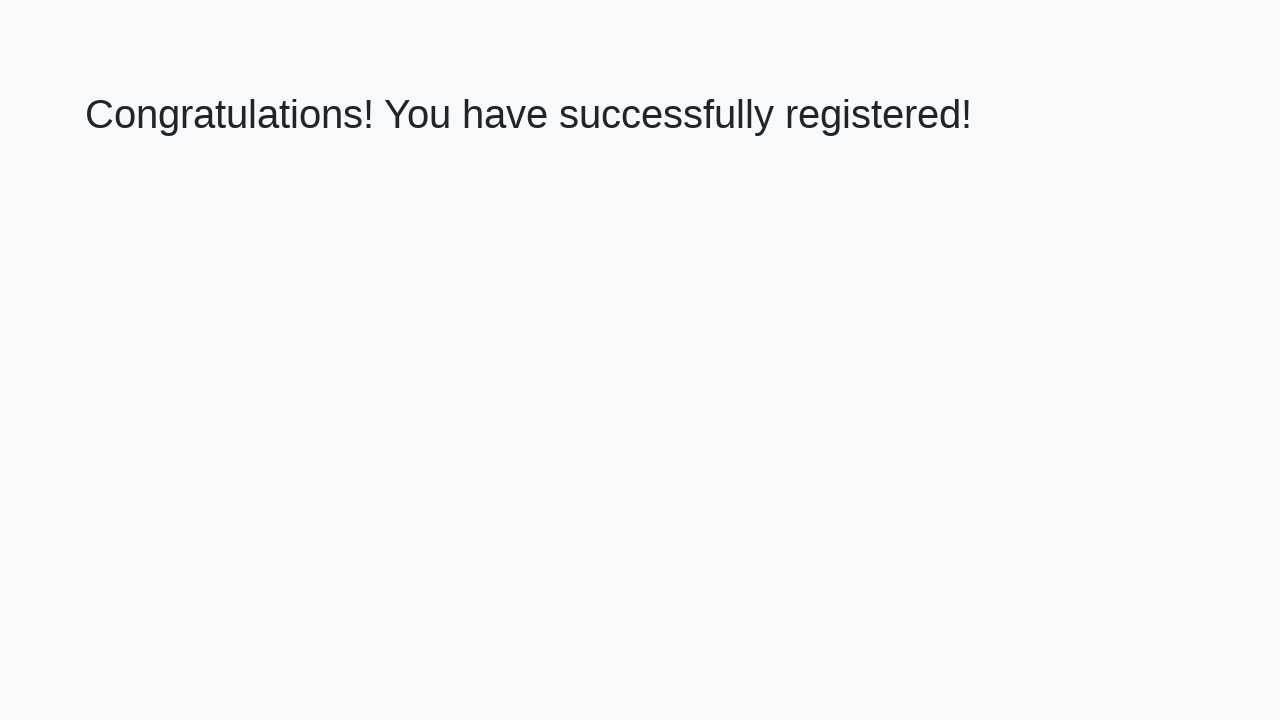

Success message loaded - registration form submitted successfully
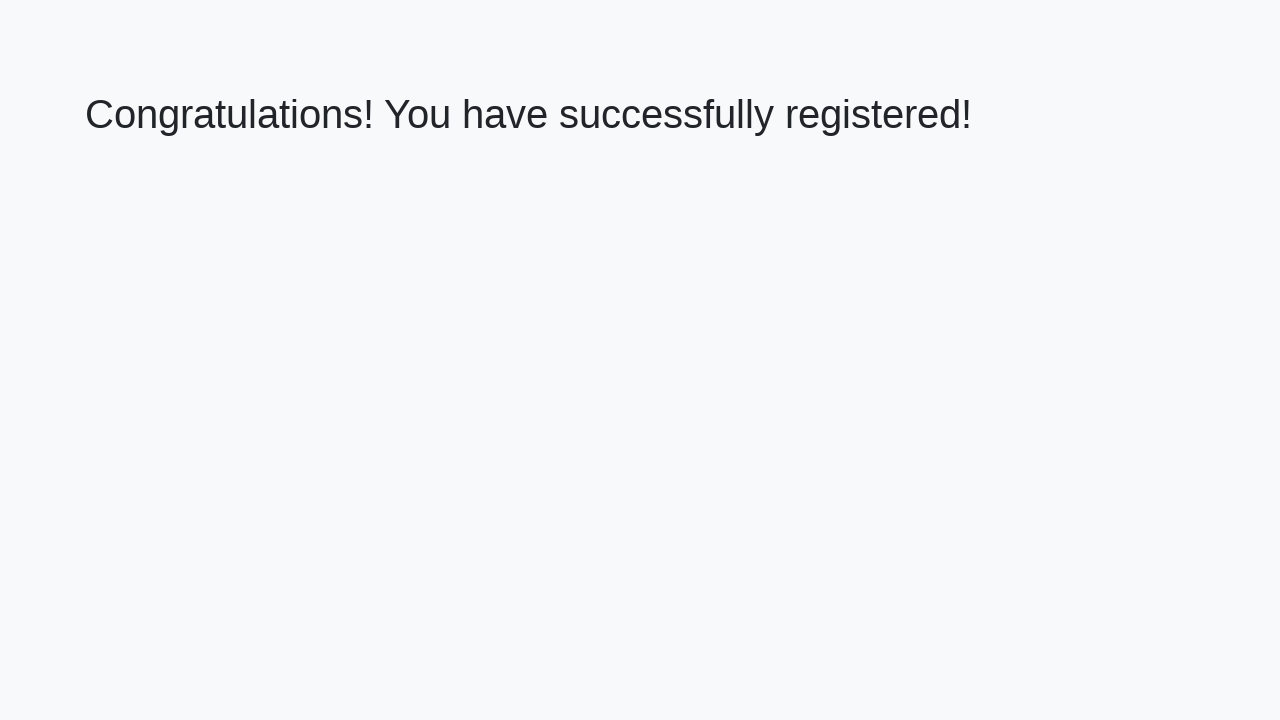

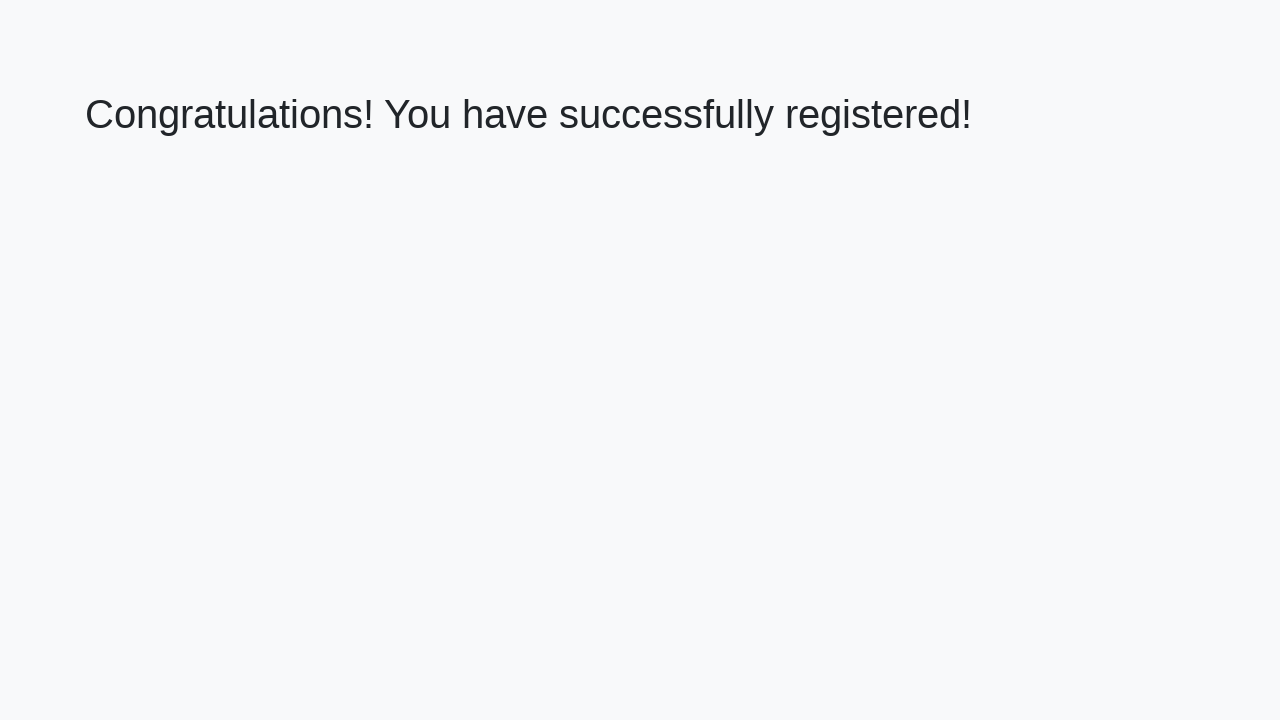